Navigates to a YouTube video page and retrieves the page title to verify the page loaded correctly

Starting URL: https://www.youtube.com/watch?v=1V1w8ccRp_M&list=PLFGoYjJG_fqp25buwscrsKA5q8qsLsuUy&index=9

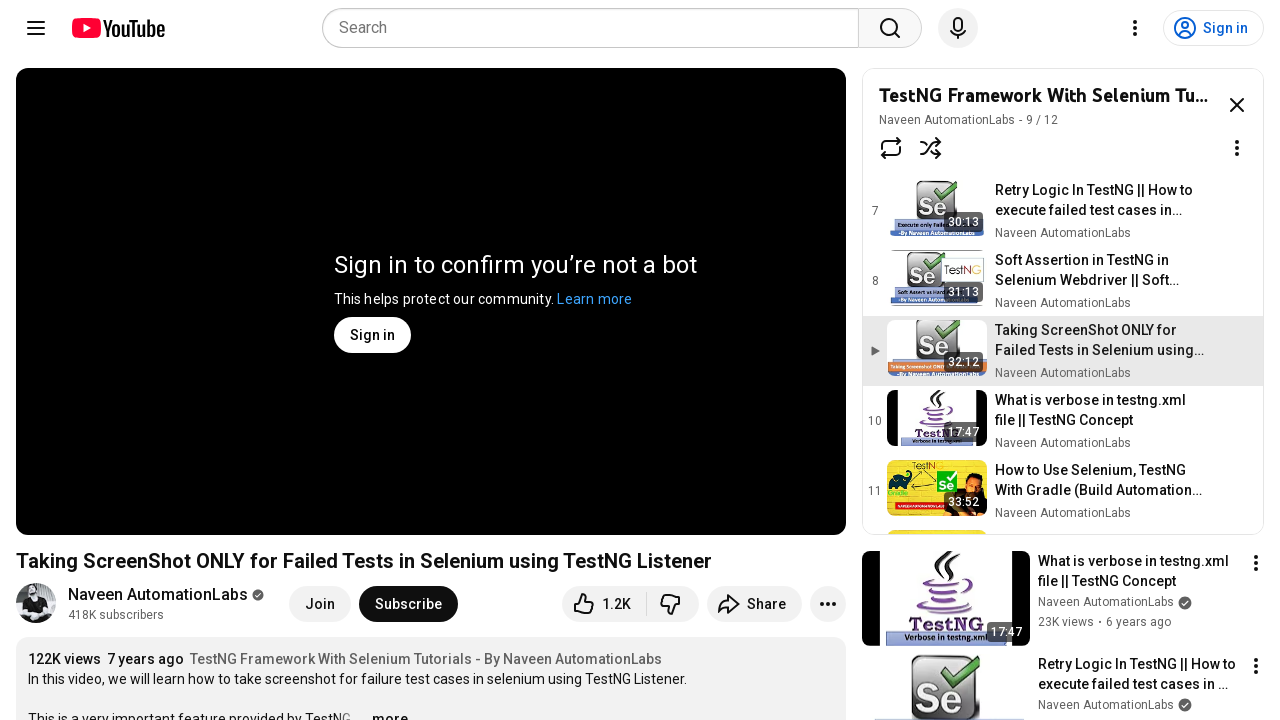

Navigated to YouTube video page
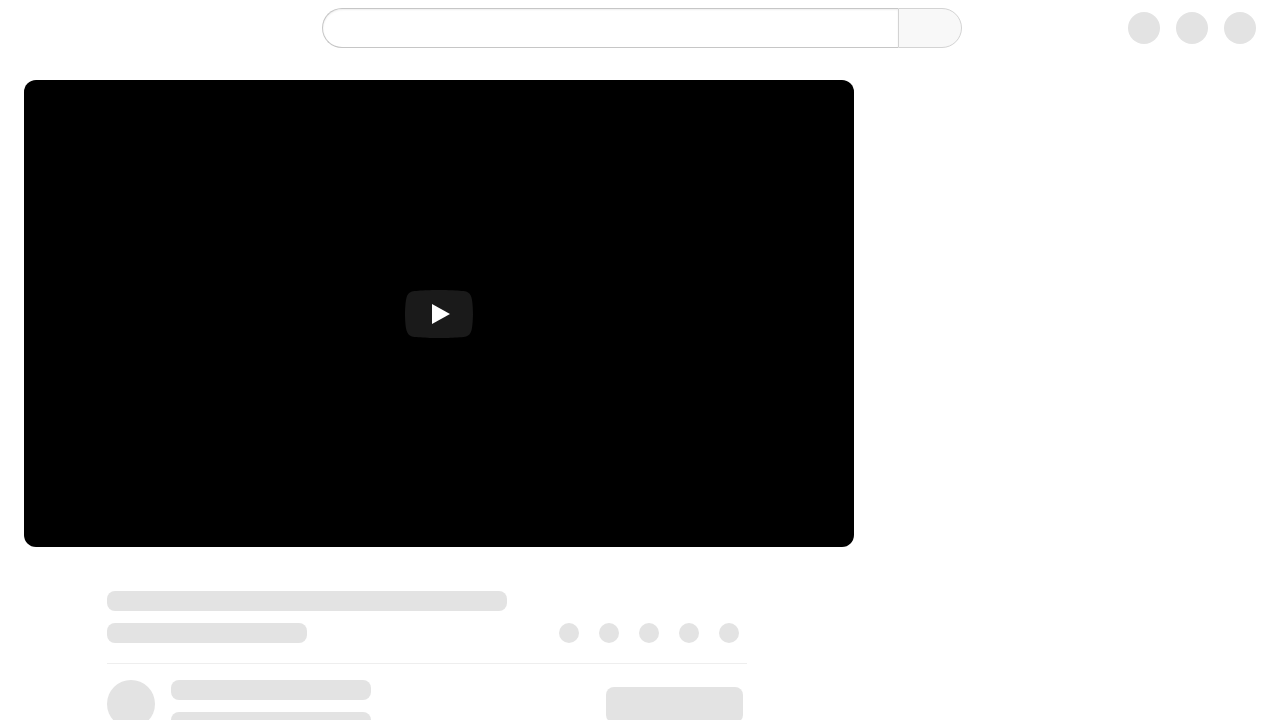

Page reached domcontentloaded state
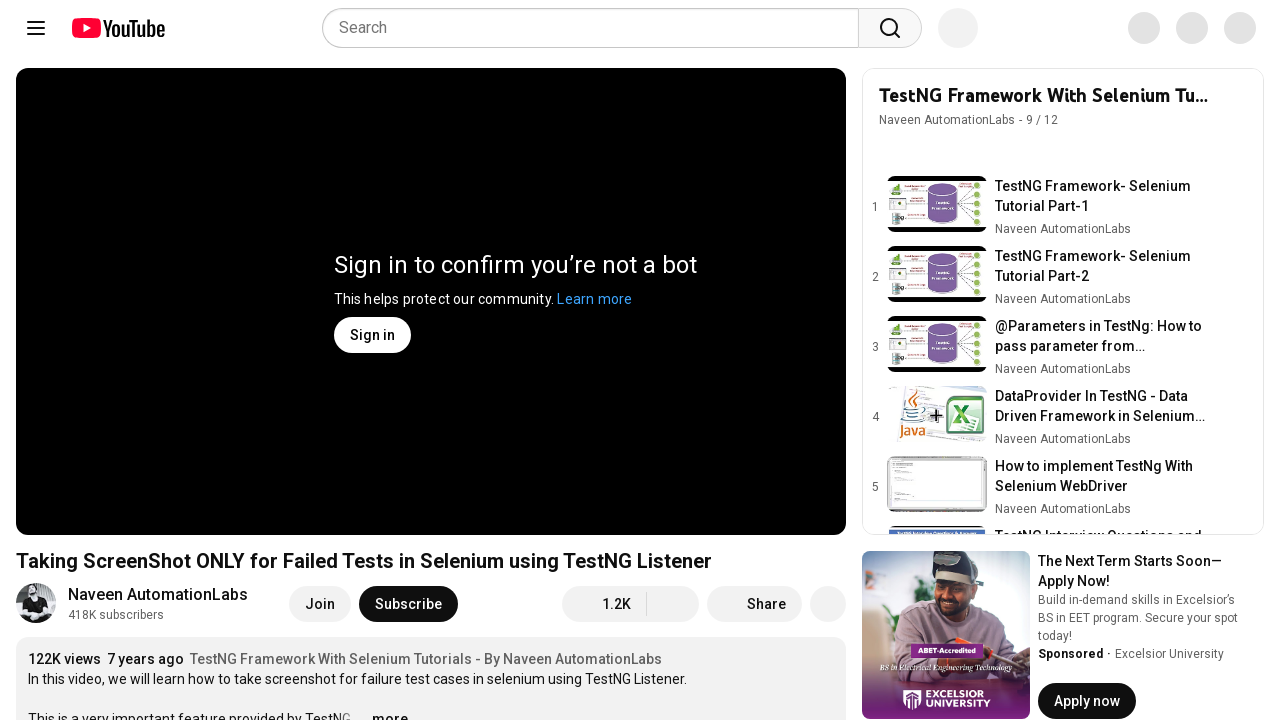

Retrieved page title: Taking ScreenShot ONLY for Failed Tests in Selenium using TestNG Listener - YouTube
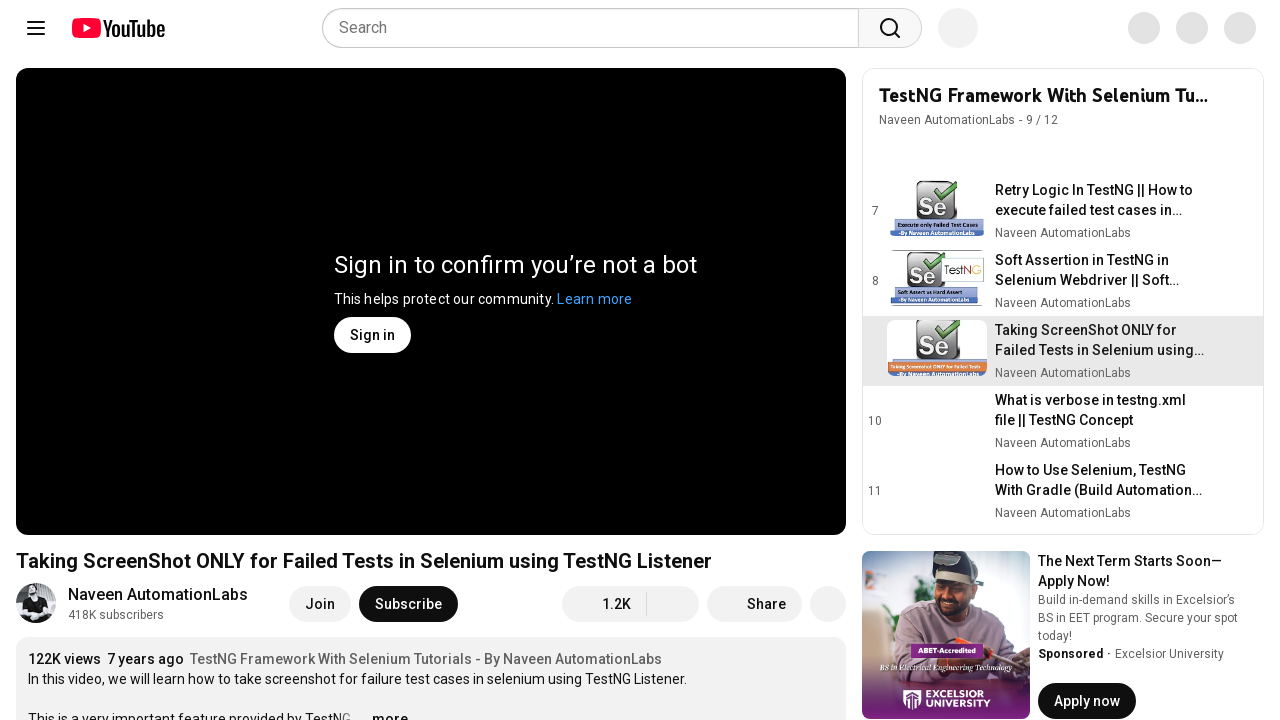

Printed page title to console
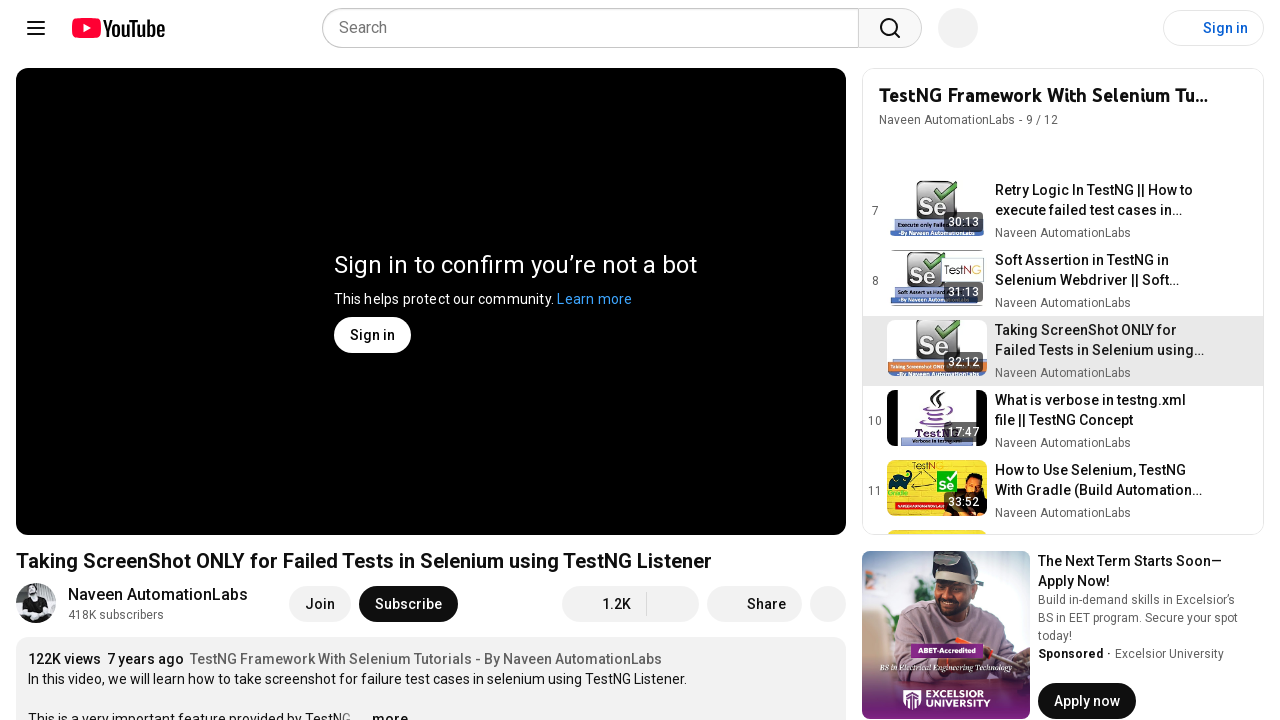

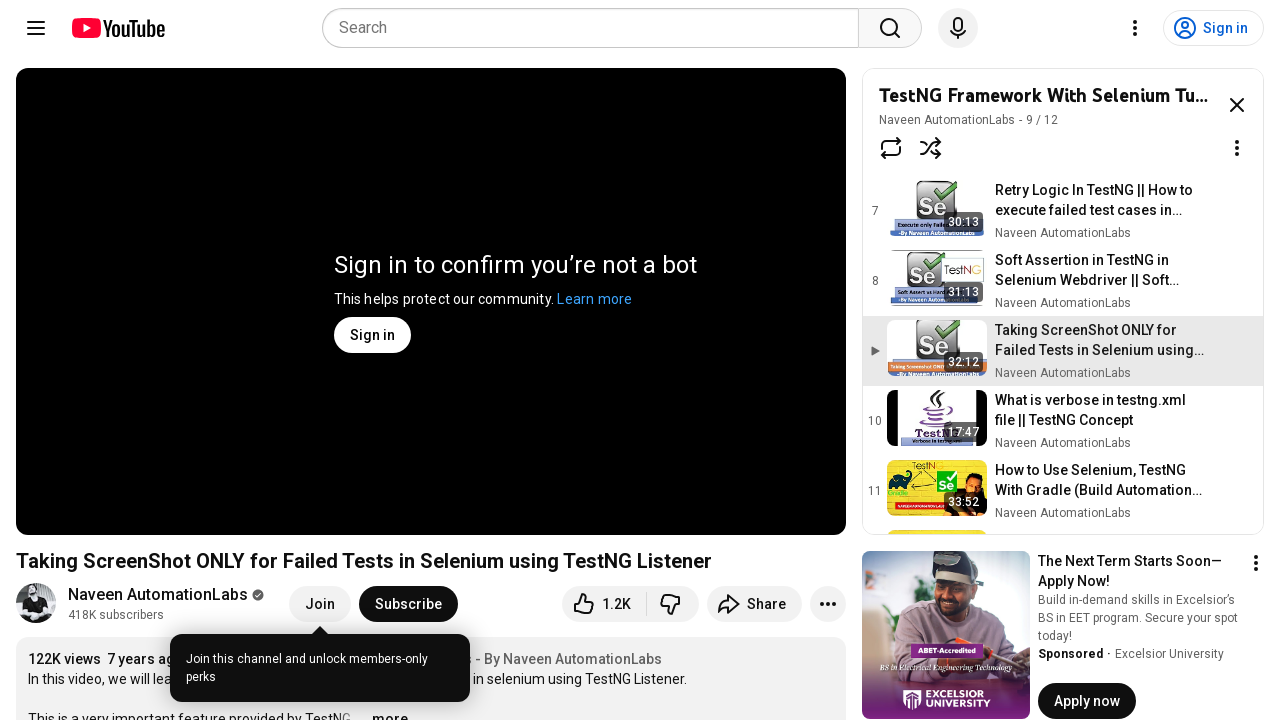